Tests the student registration form on DemoQA by filling out all fields including name, email, gender, phone number, date of birth, subjects, hobbies, address, state and city, then submits and verifies the confirmation modal displays the entered data.

Starting URL: https://demoqa.com/automation-practice-form

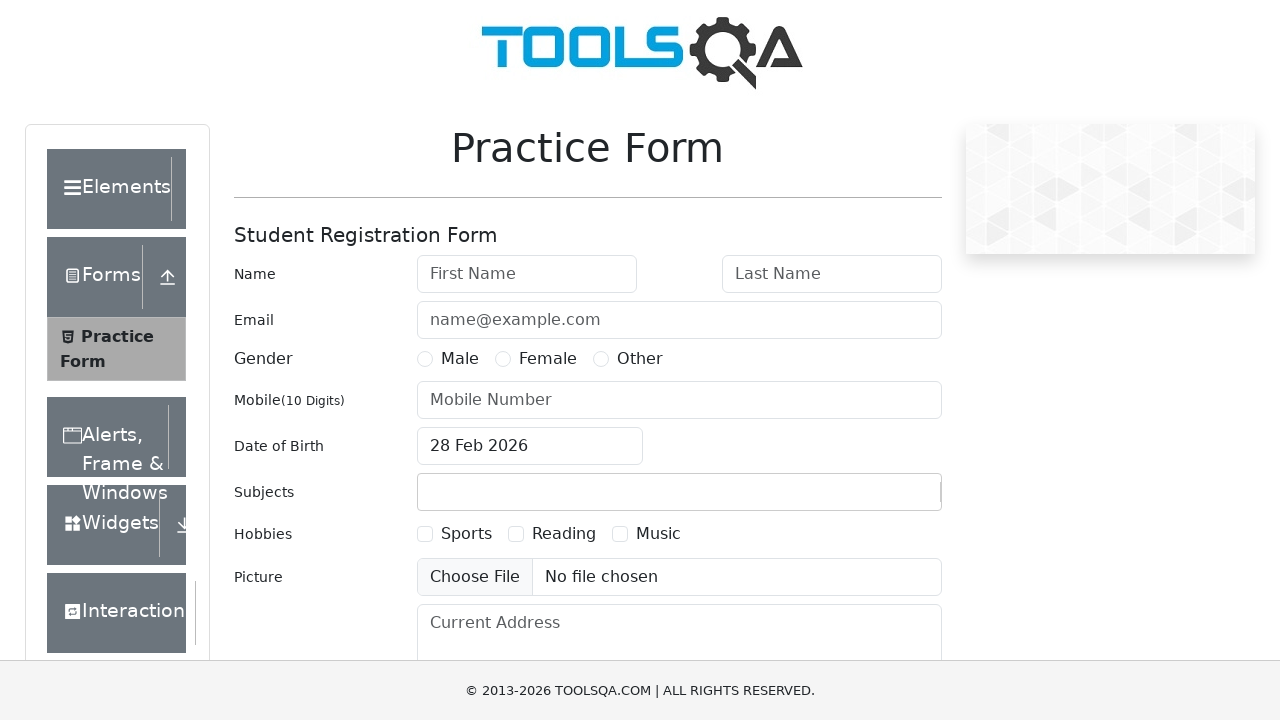

Filled first name field with 'Lainey' on //input[@id='firstName']
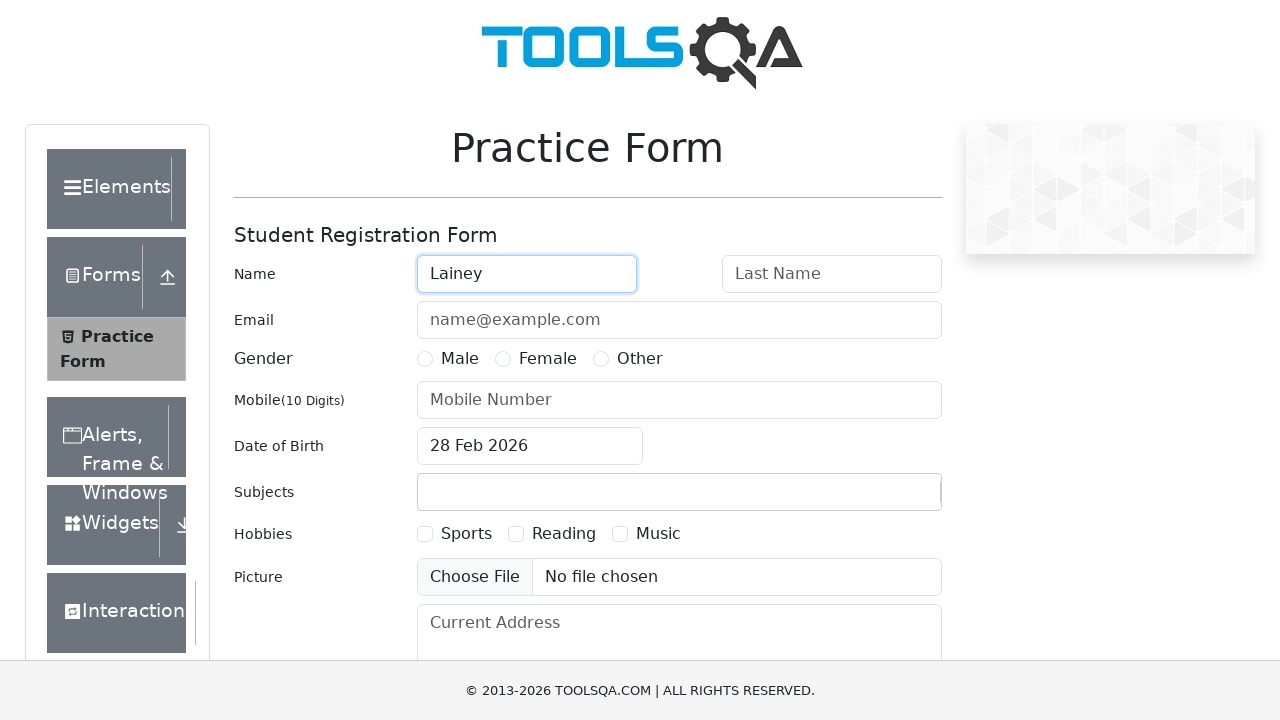

Filled last name field with 'Ross' on //input[@id='lastName']
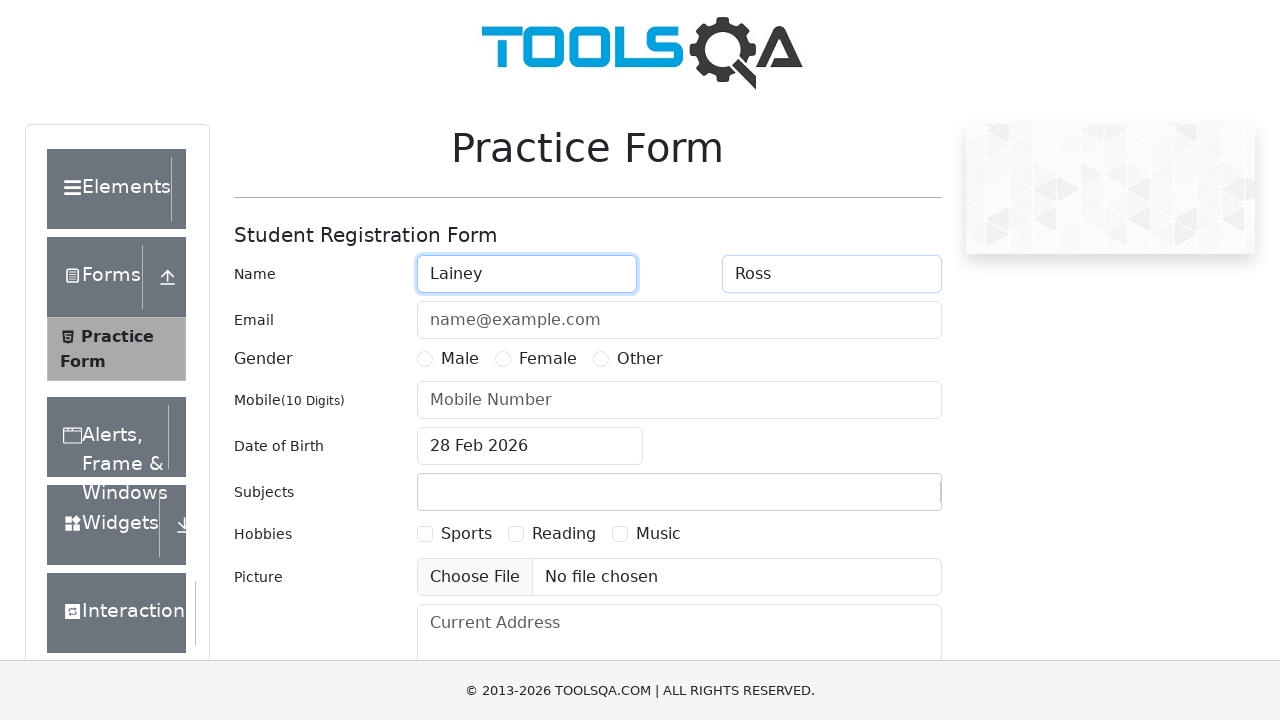

Filled email field with 'nullchar@demoqa.com' on //input[@id='userEmail']
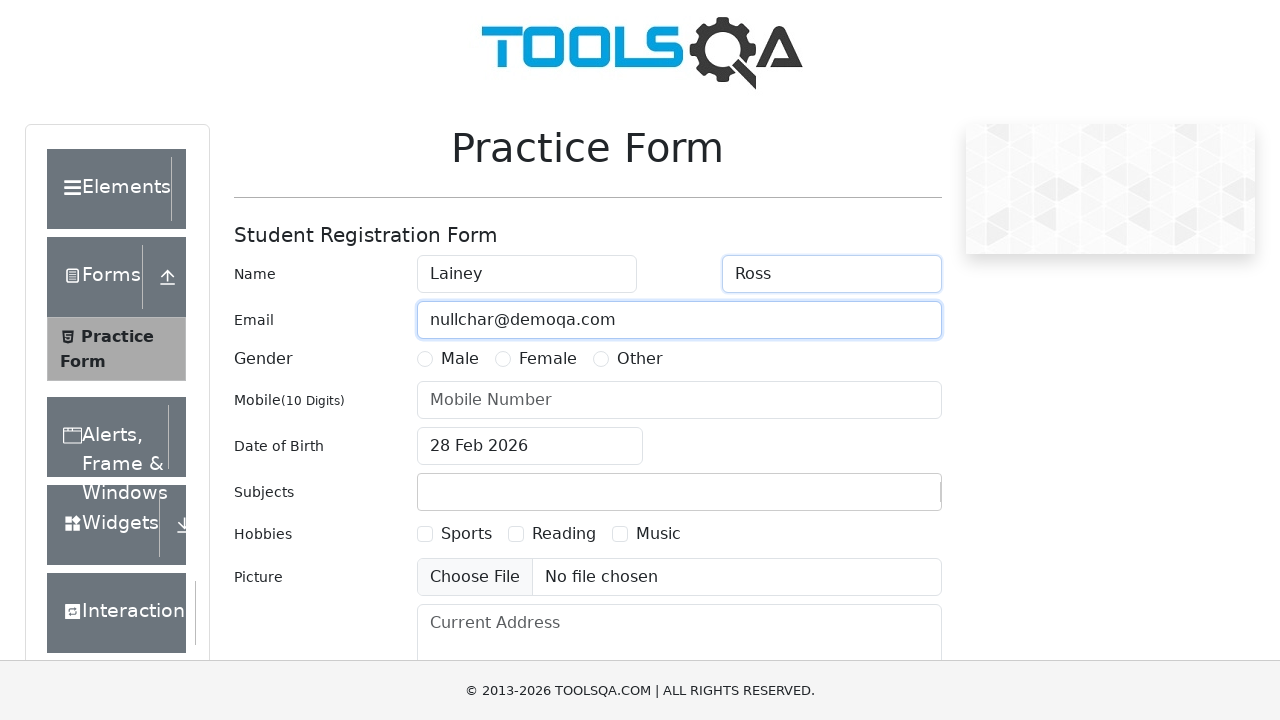

Selected Male gender option at (460, 359) on xpath=//label[contains(text(),'Male')]
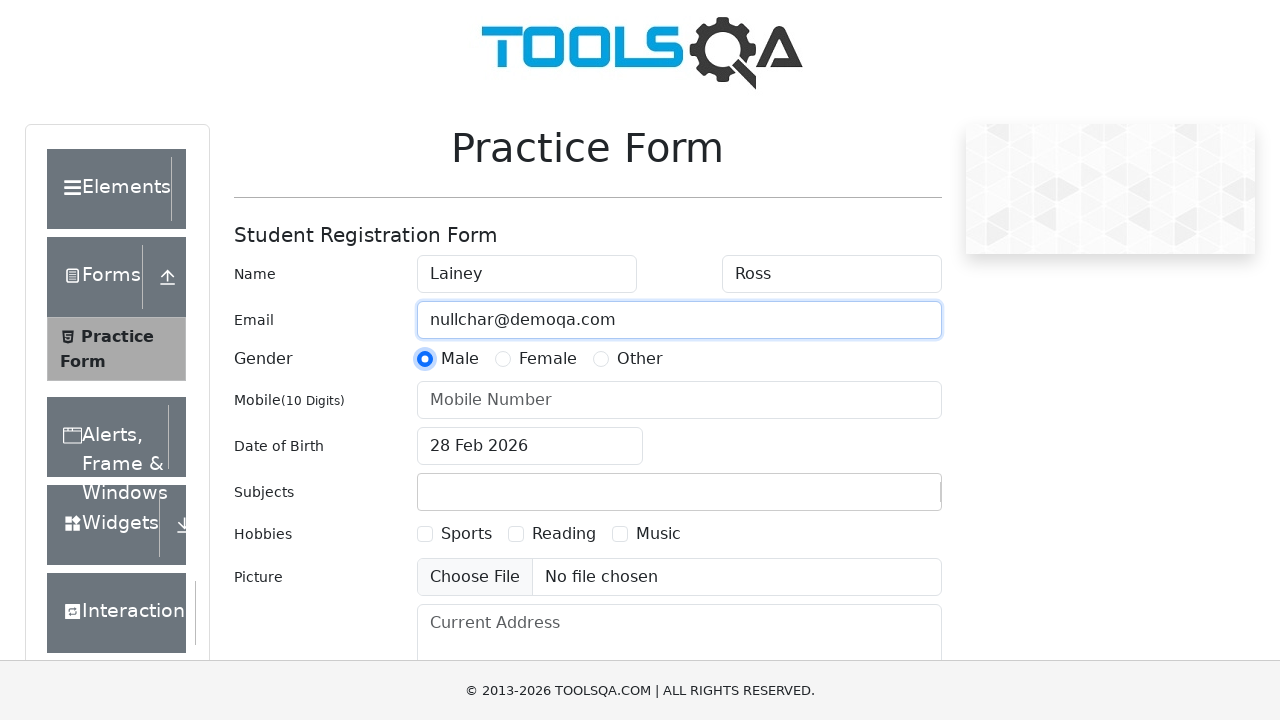

Filled mobile number field with '4865596142' on //input[@id='userNumber']
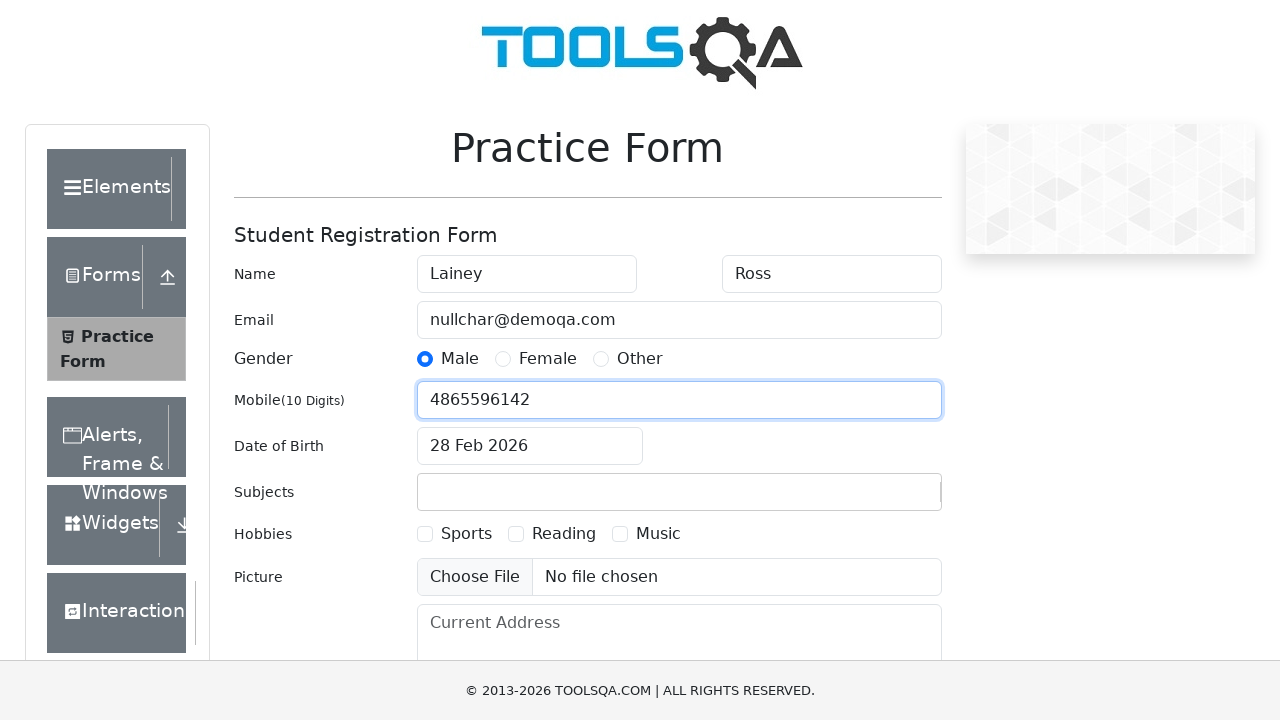

Opened date picker at (530, 446) on xpath=//input[@id='dateOfBirthInput']
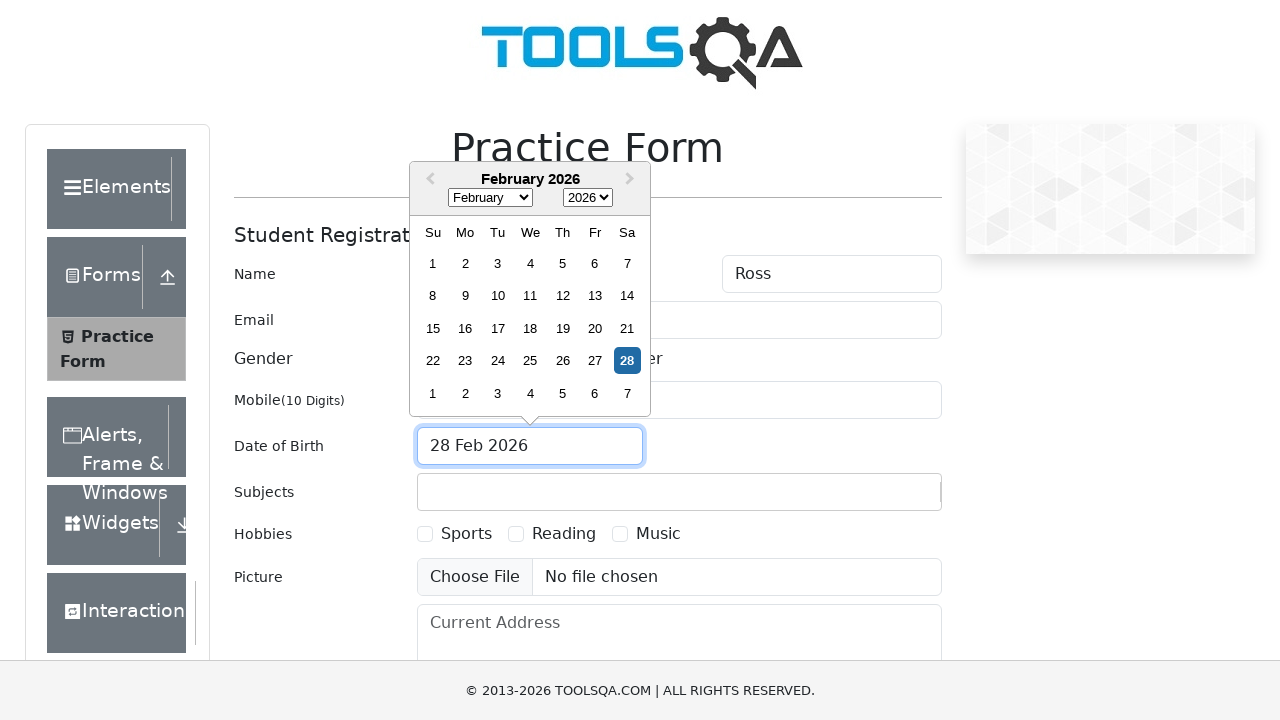

Selected July from month dropdown on //select[@class='react-datepicker__month-select']
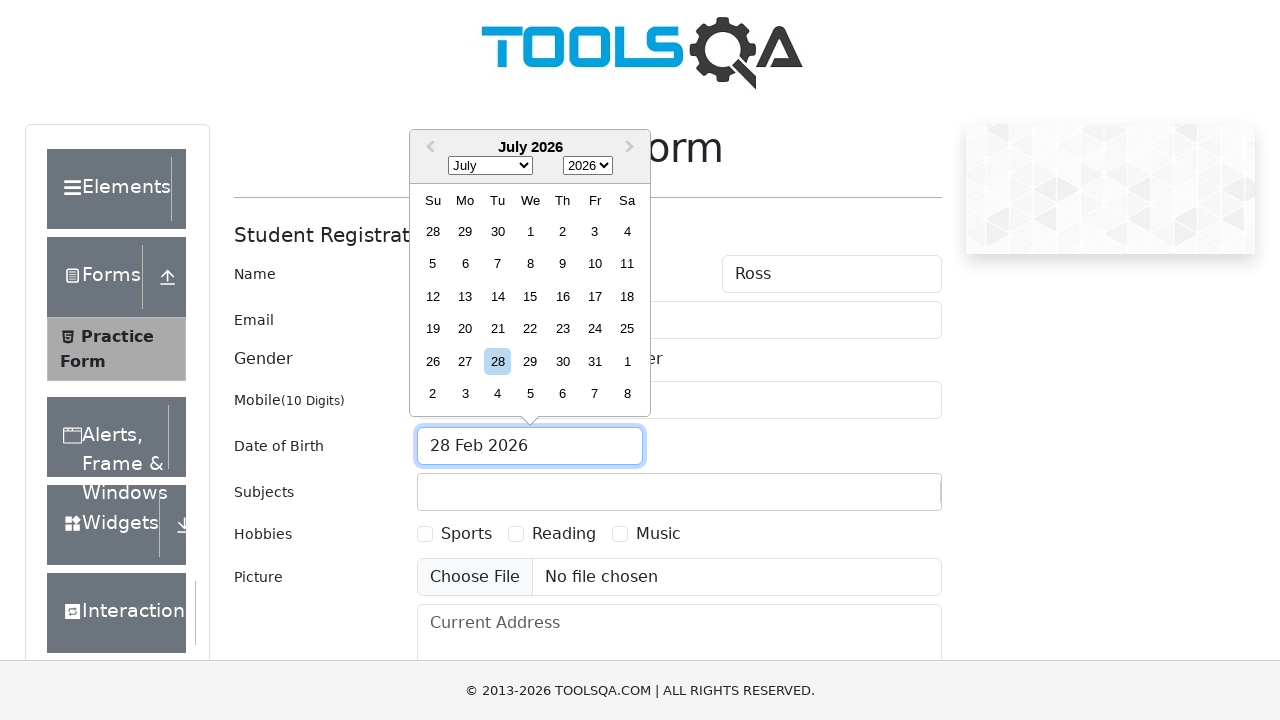

Selected 2020 from year dropdown on //select[@class='react-datepicker__year-select']
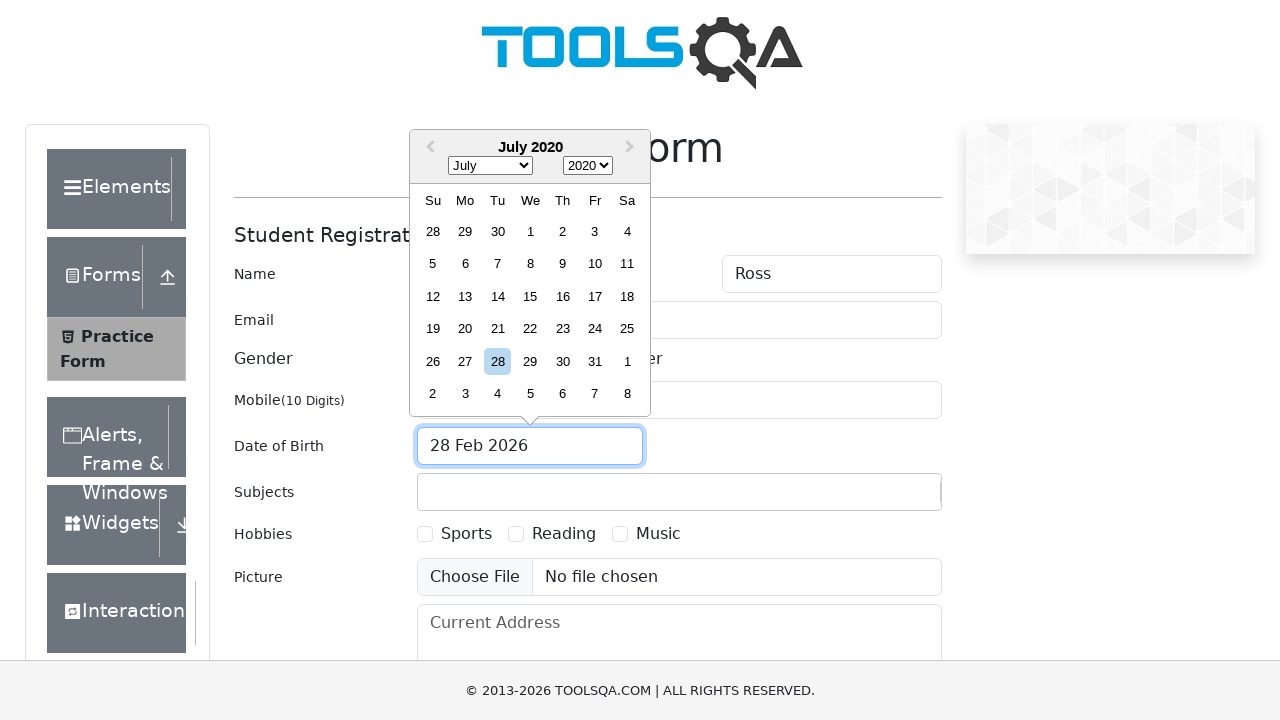

Selected July 7th, 2020 as date of birth at (498, 264) on xpath=//div[@class='react-datepicker__week']//div[contains(@aria-label,'July 7th
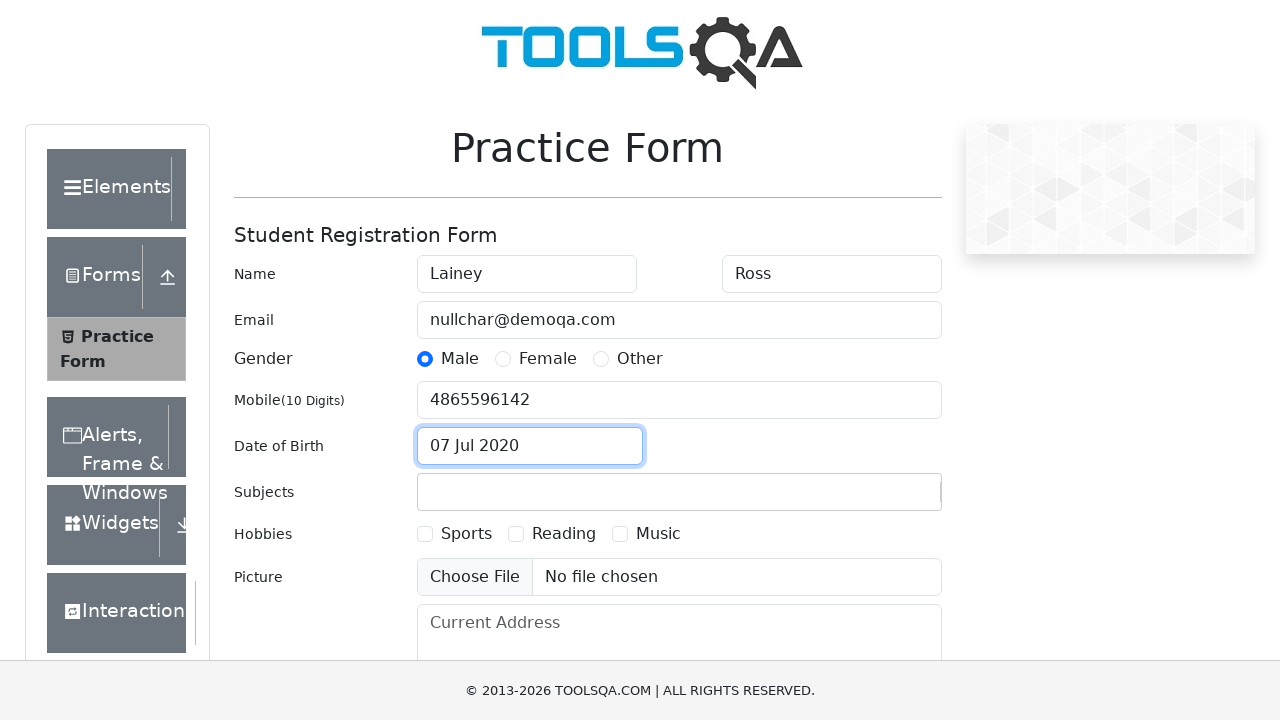

Filled subjects input field with 'Maths' on //input[@id='subjectsInput']
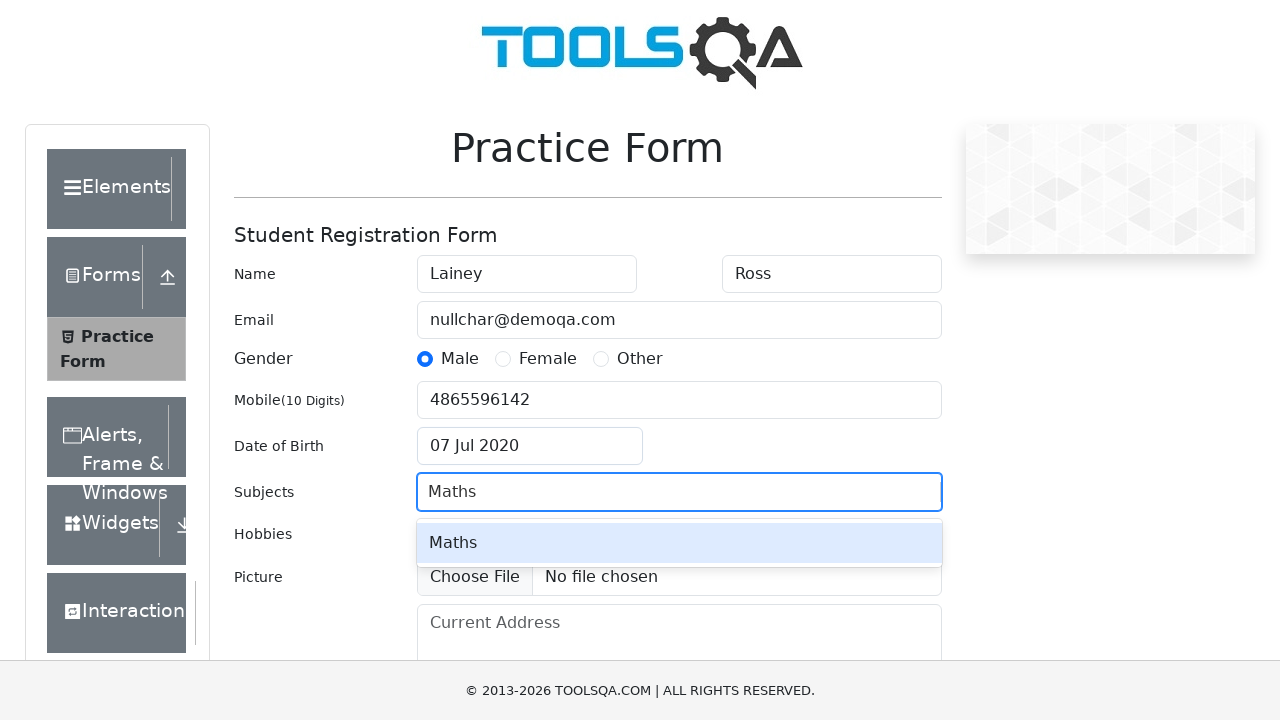

Selected Maths from subject suggestions at (679, 543) on xpath=//div[contains(@class,'subjects-auto-complete__option') and text()='Maths'
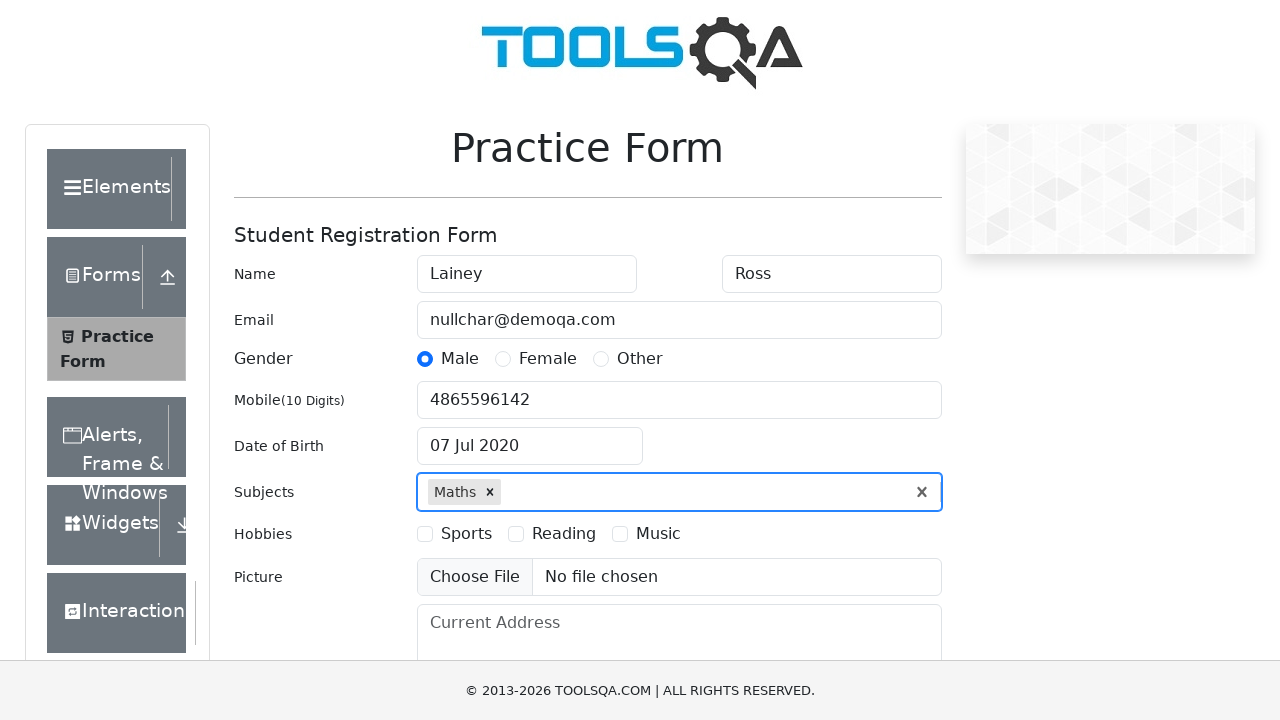

Checked Sports hobby checkbox at (466, 534) on //label[contains(text(),'Sports')]
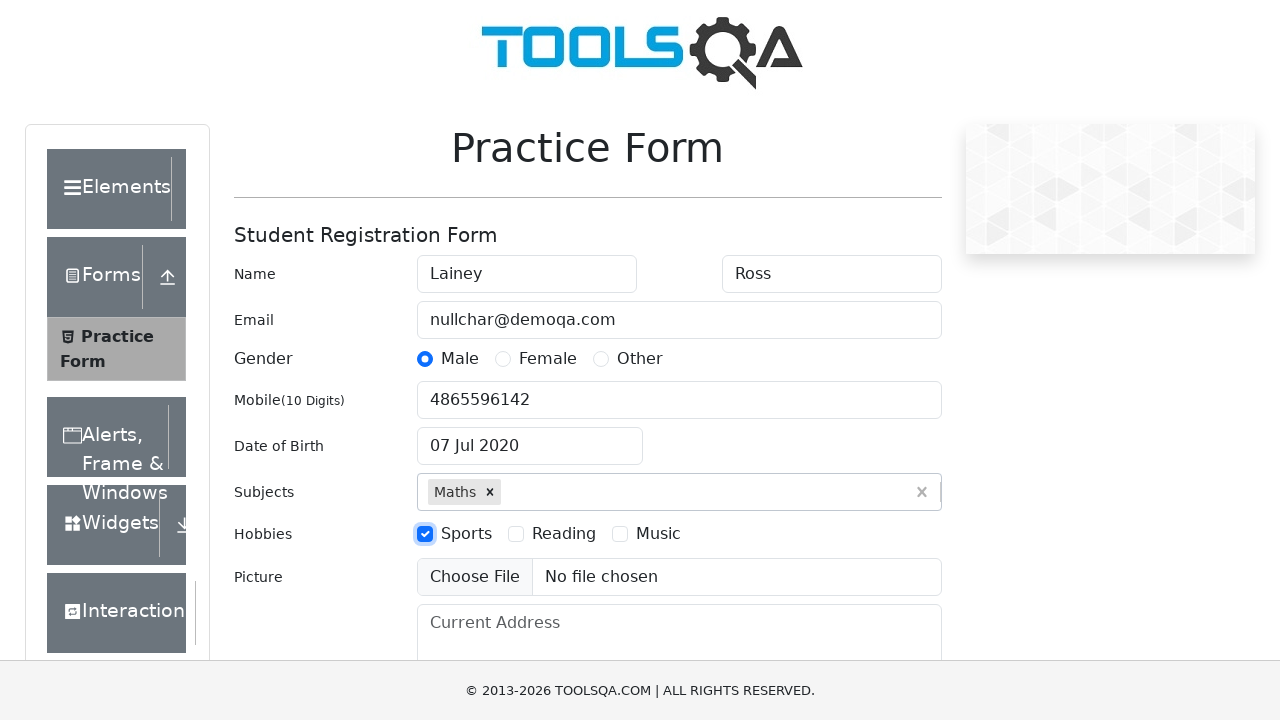

Checked Music hobby checkbox at (658, 534) on //label[contains(text(),'Music')]
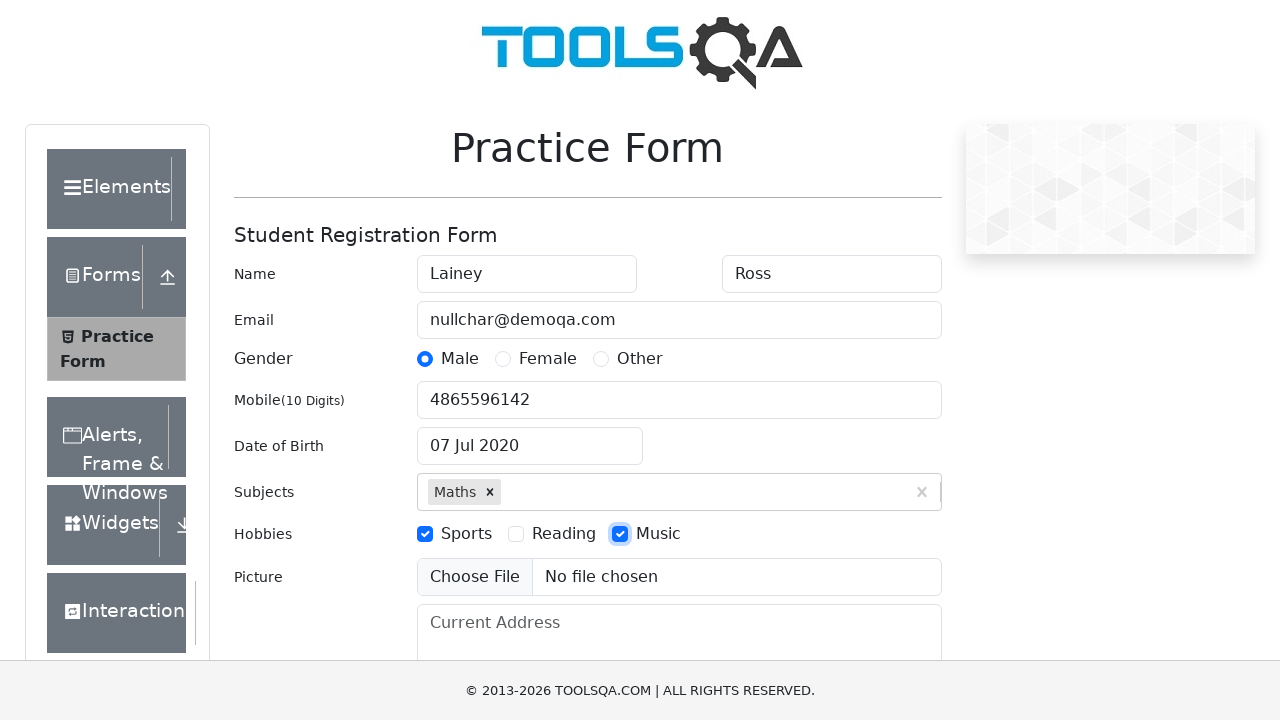

Filled current address field with full address on //textarea[@id='currentAddress']
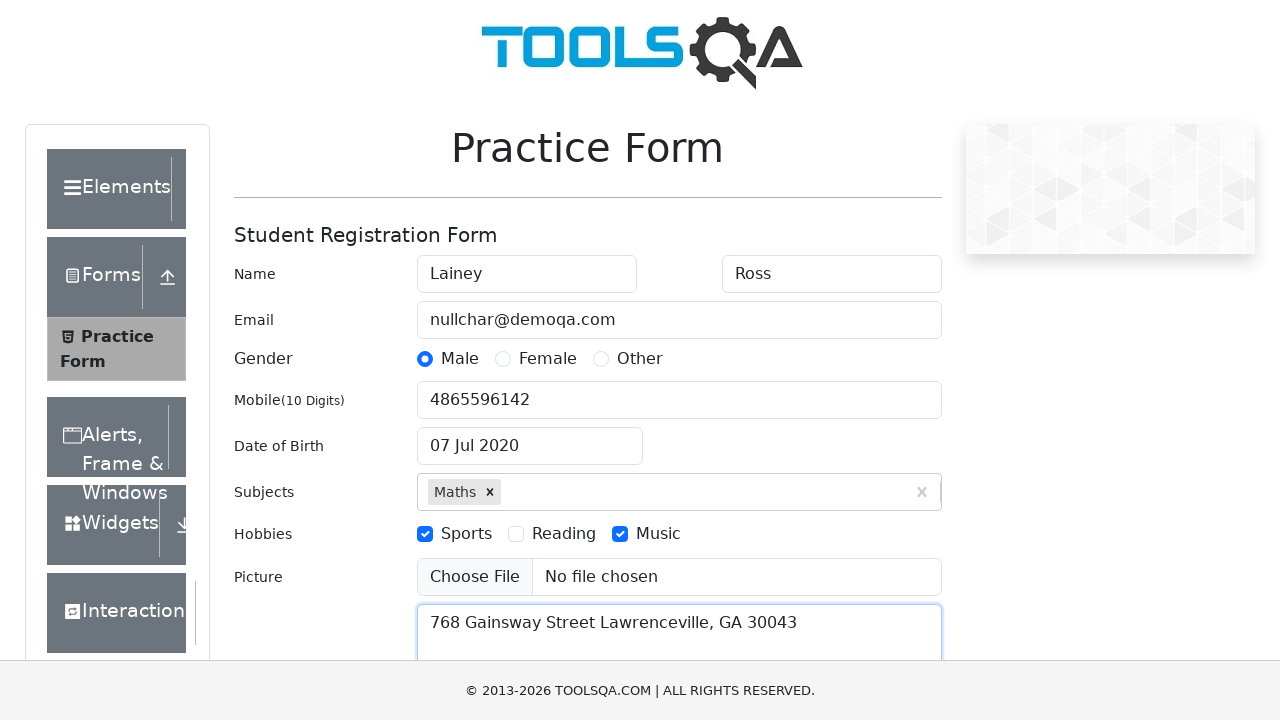

Clicked state dropdown to open at (527, 437) on xpath=//div[@id='state']
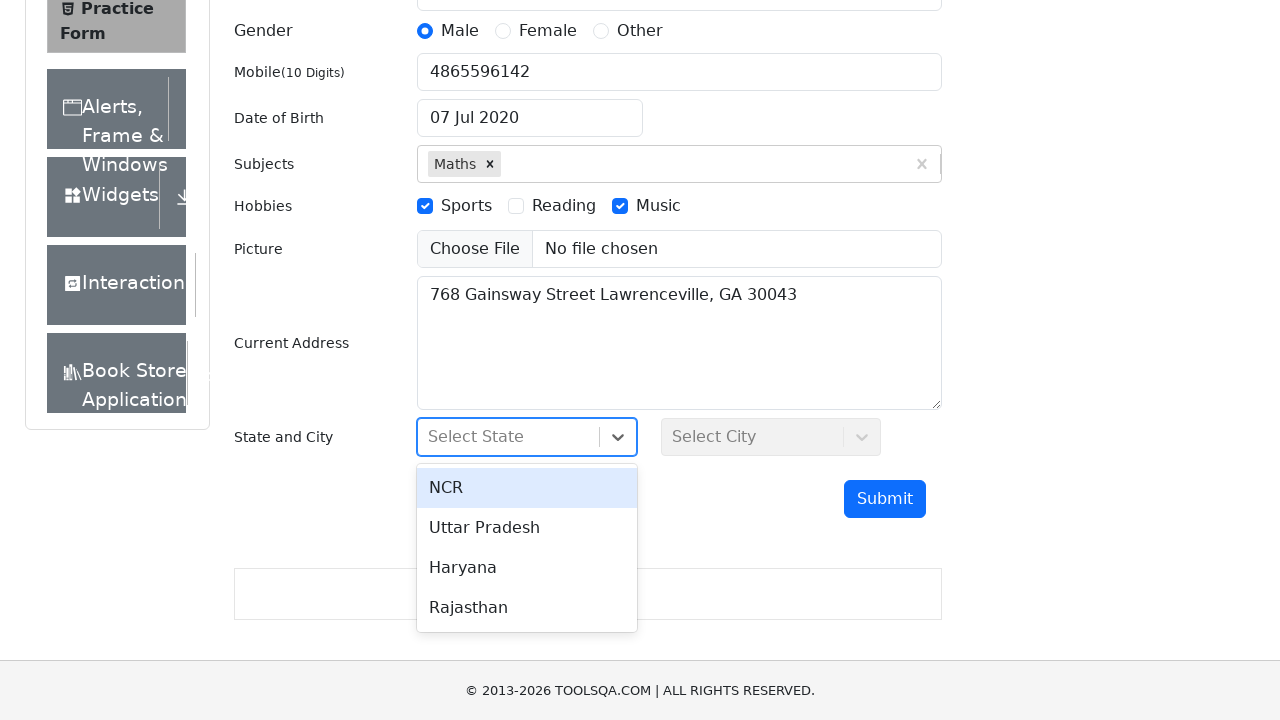

Selected state option at (527, 488) on xpath=//*[contains(@tabindex,'-1')]
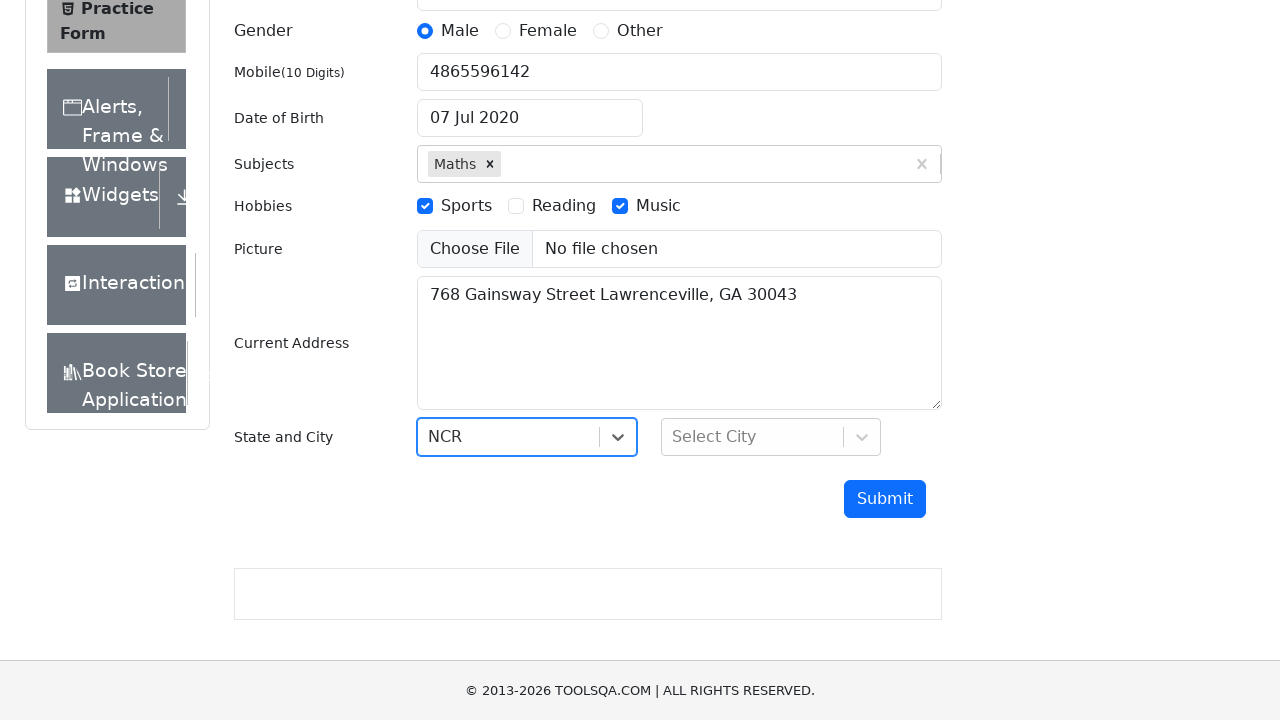

Clicked city dropdown to open at (771, 437) on xpath=//div[@id='city']
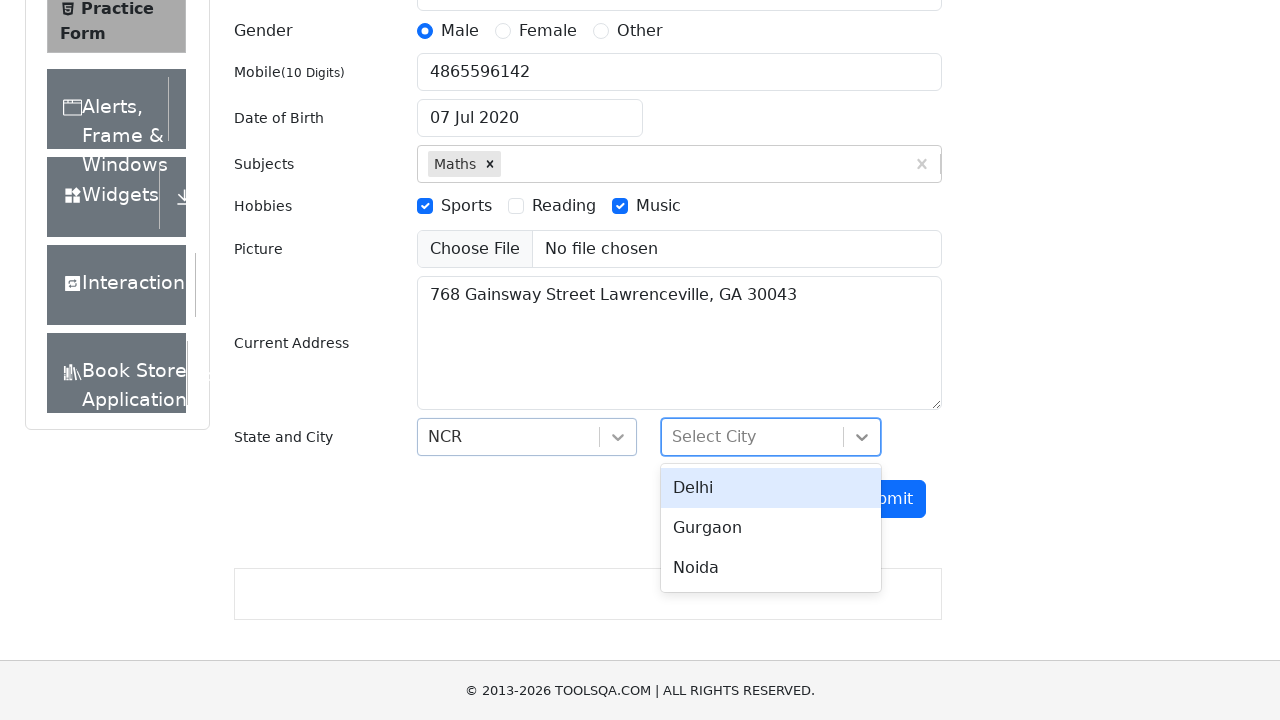

Selected city option at (771, 488) on xpath=//*[contains(@tabindex,'-1')]
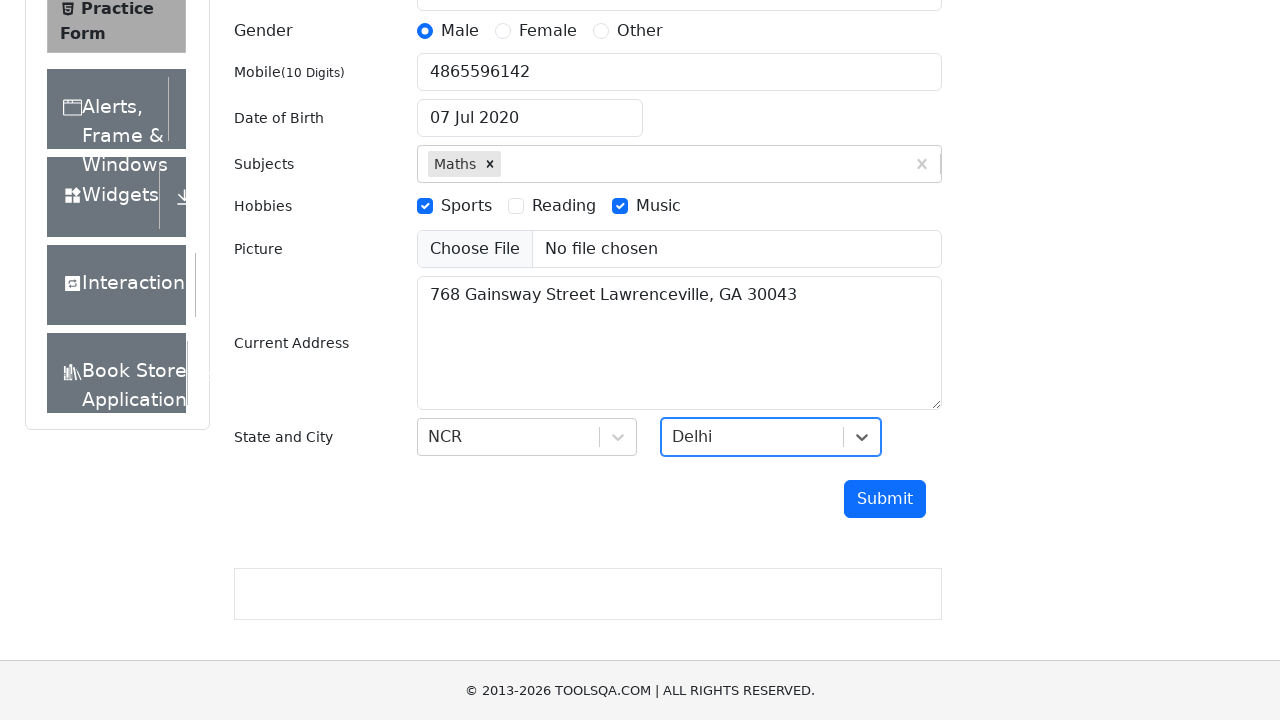

Clicked submit button to submit the form at (885, 499) on xpath=//button[@id='submit']
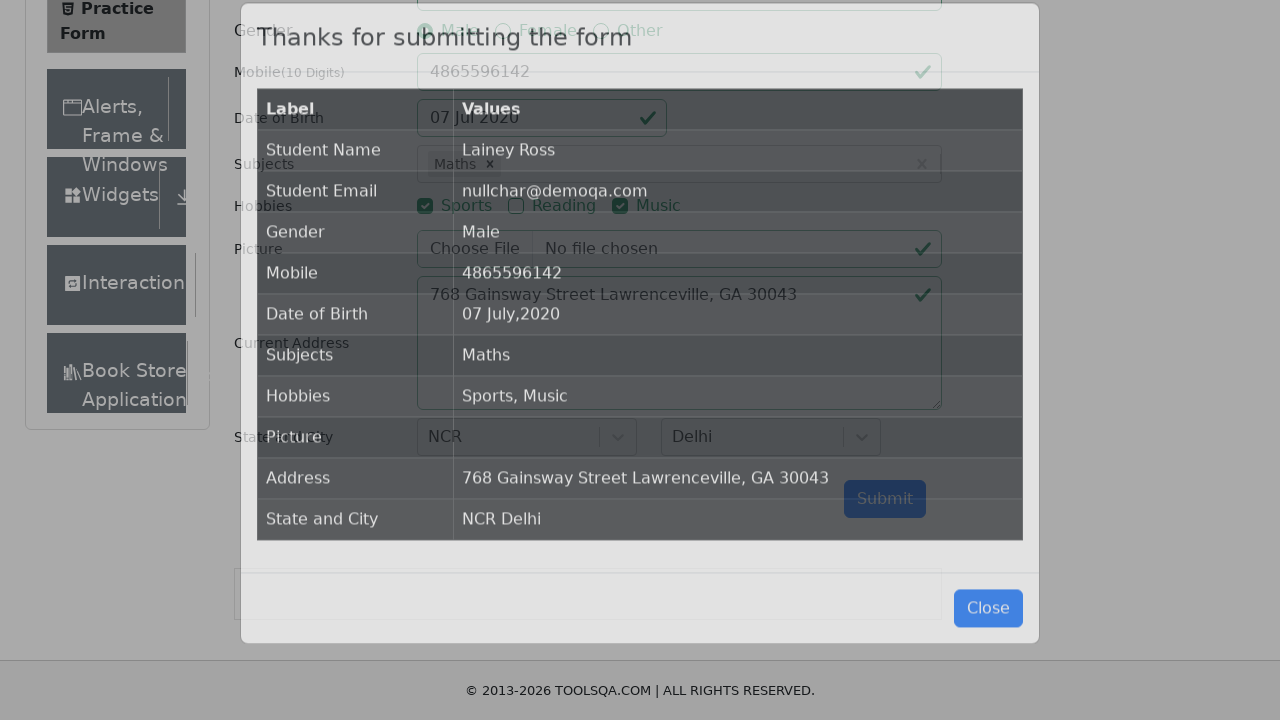

Verified student name is 'Lainey Ross' in confirmation modal
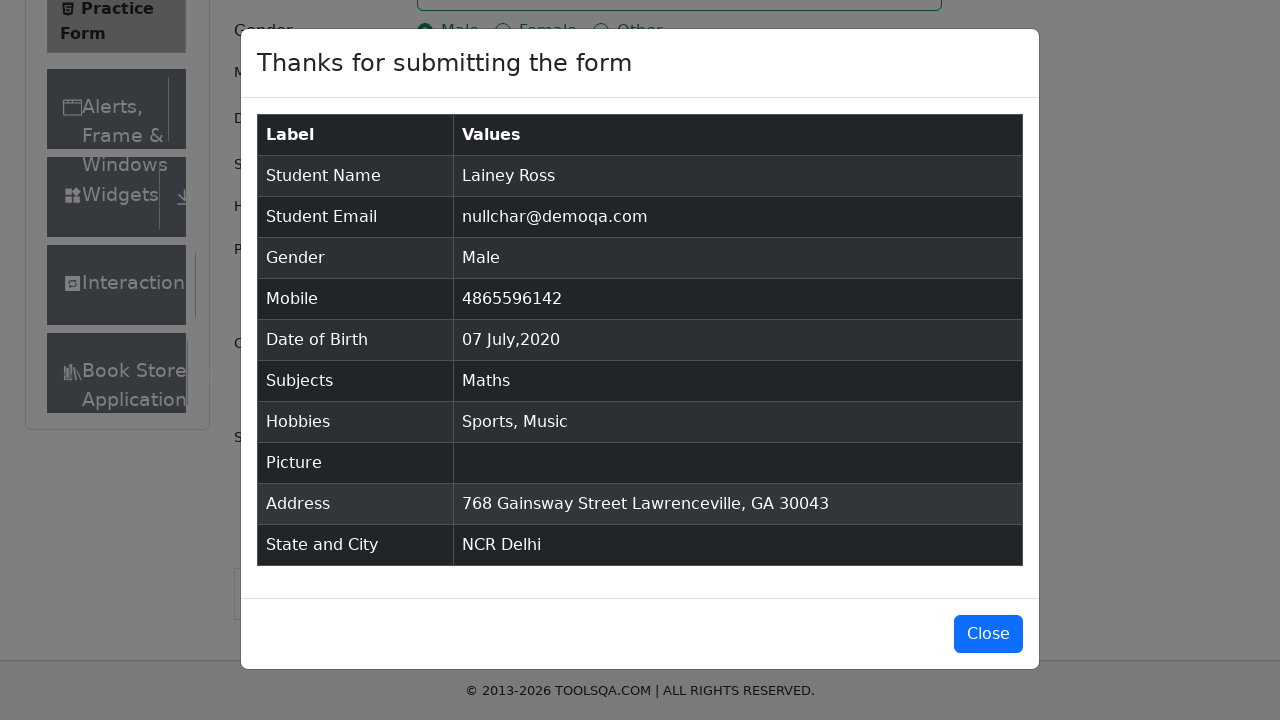

Verified student email is 'nullchar@demoqa.com' in confirmation modal
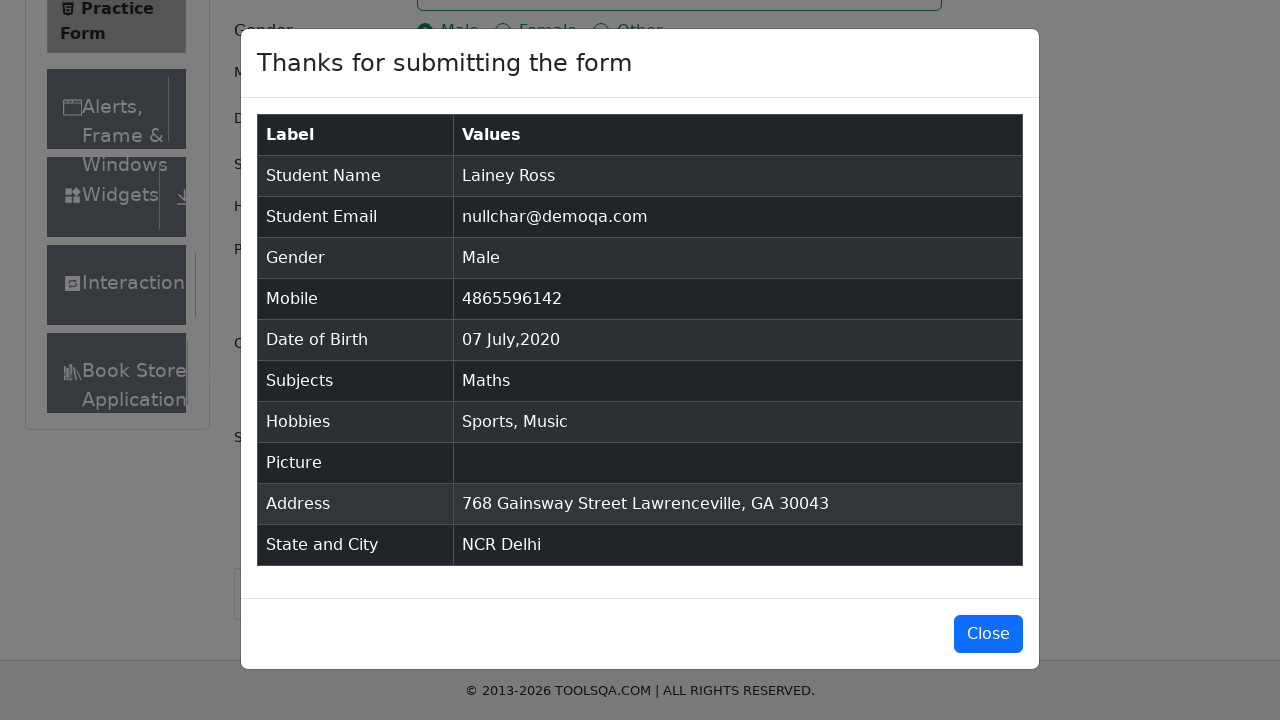

Verified gender is 'Male' in confirmation modal
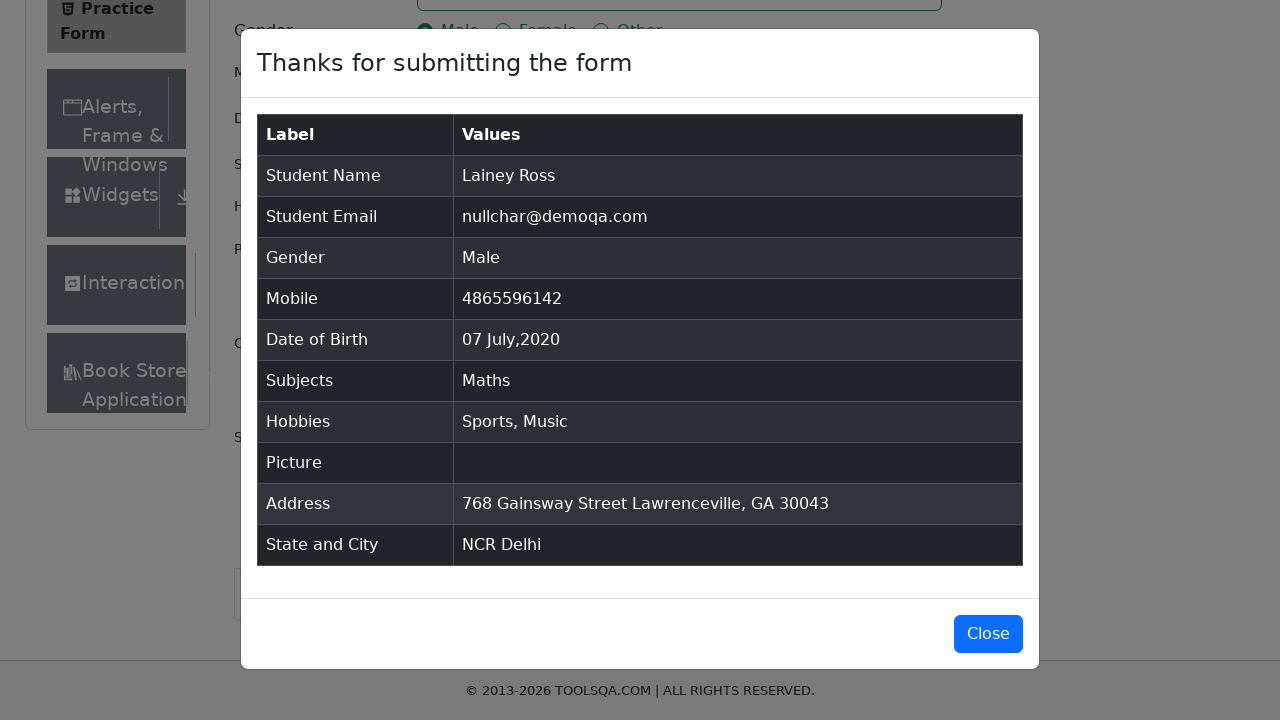

Verified mobile number is '4865596142' in confirmation modal
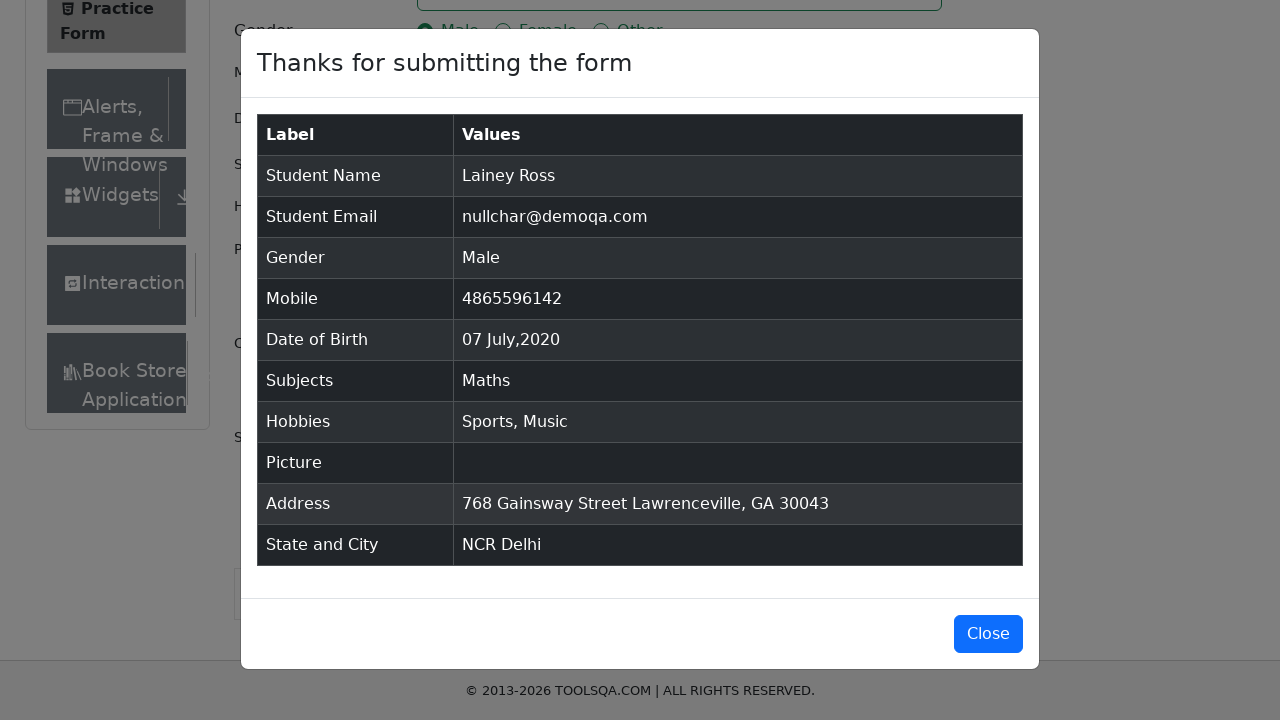

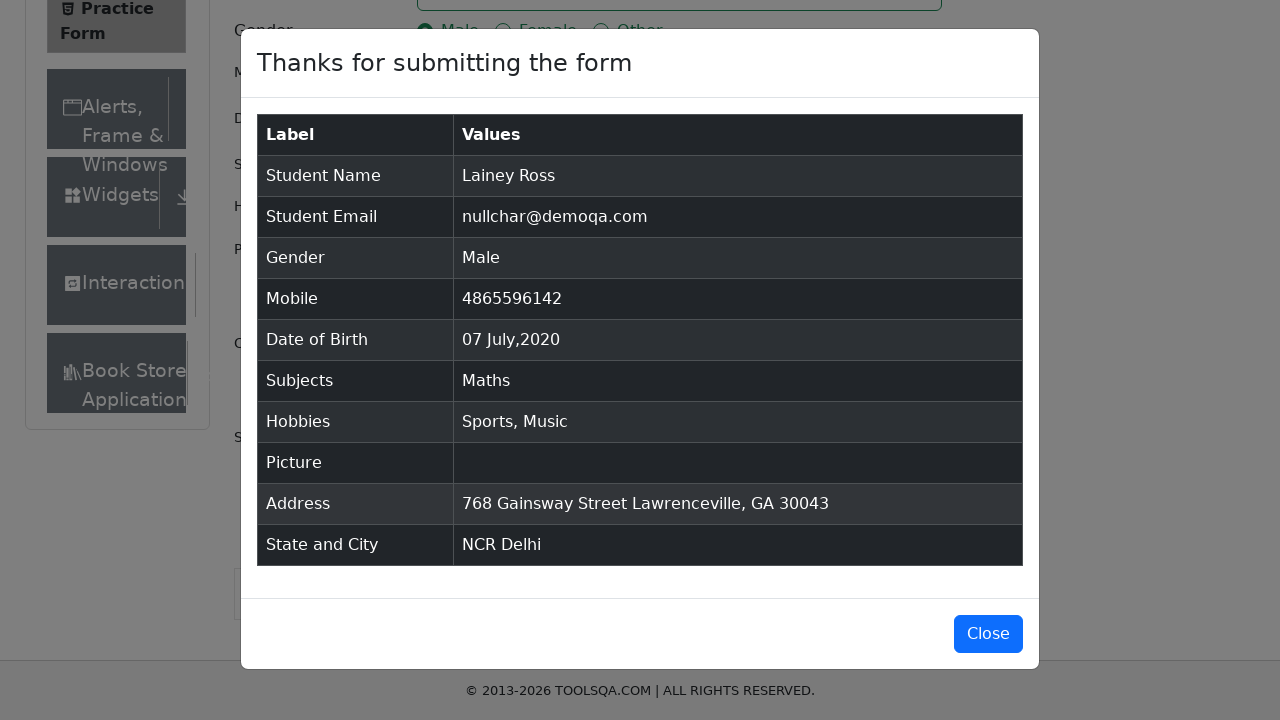